Navigates to Spotify's homepage and verifies that the "Make Playlist" button element is visible on the page.

Starting URL: https://open.spotify.com/

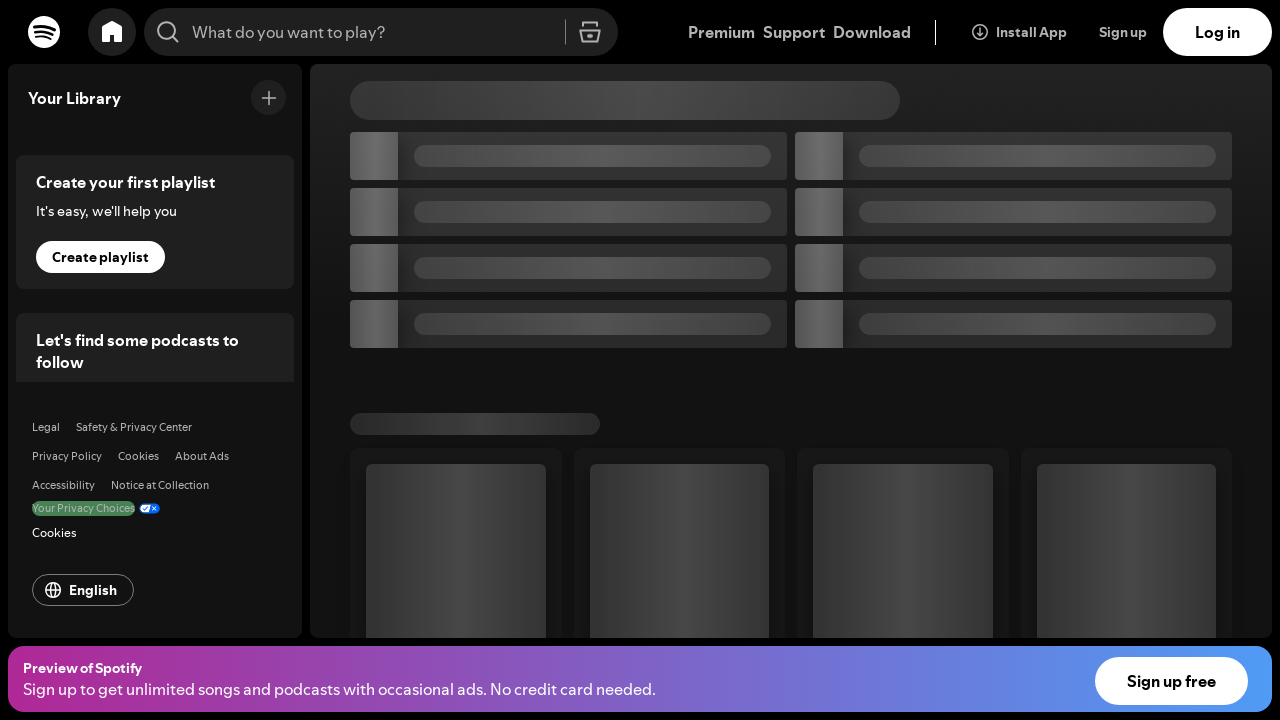

Waited for page to load (networkidle state)
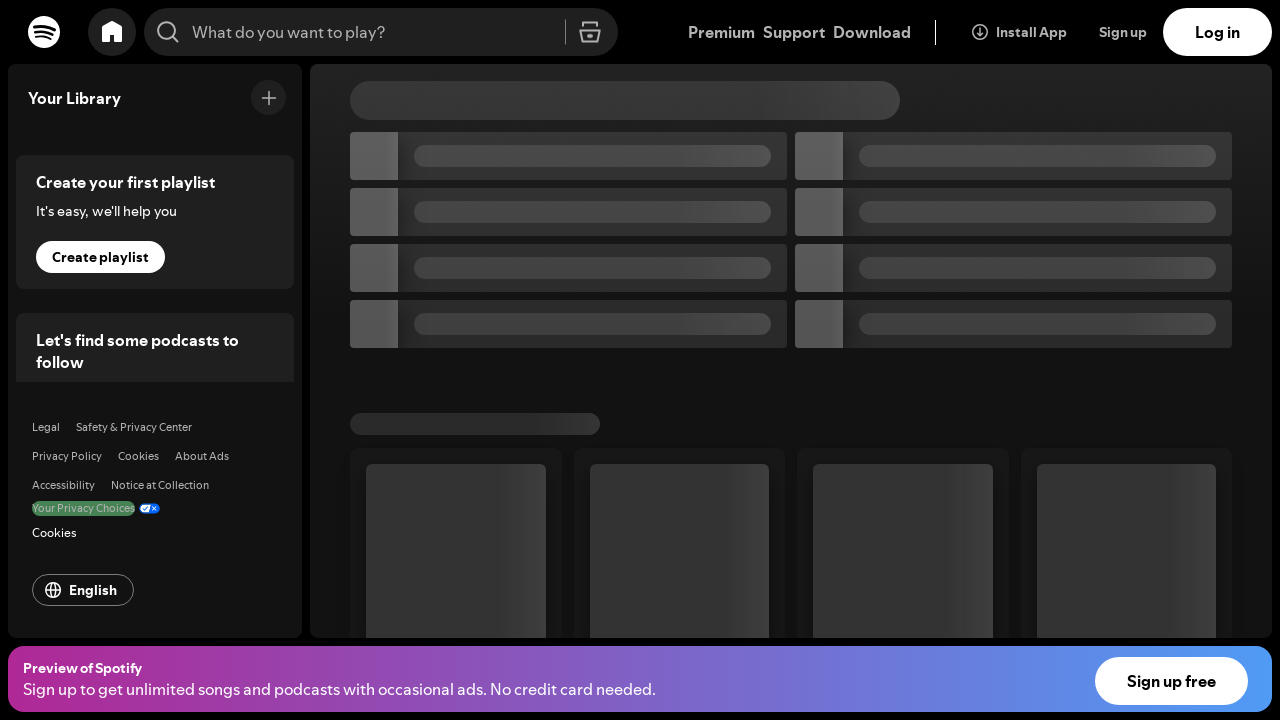

Located Make Playlist button element
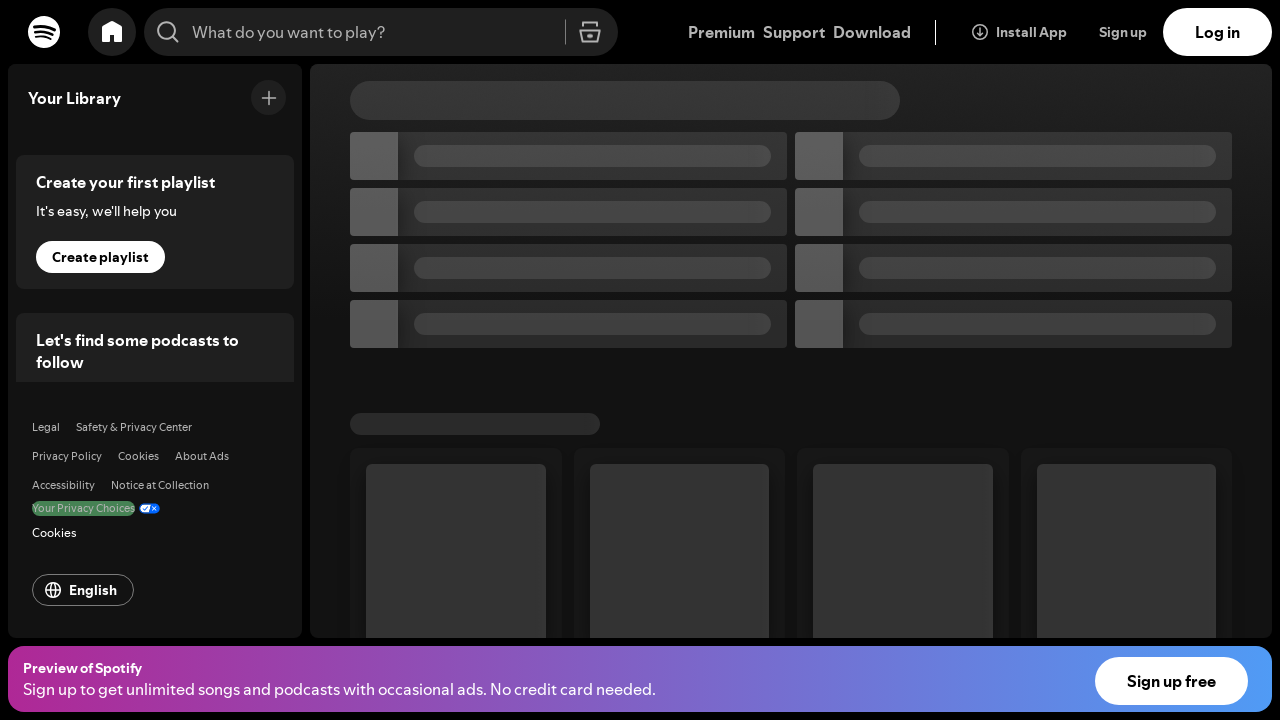

Make Playlist button is now visible
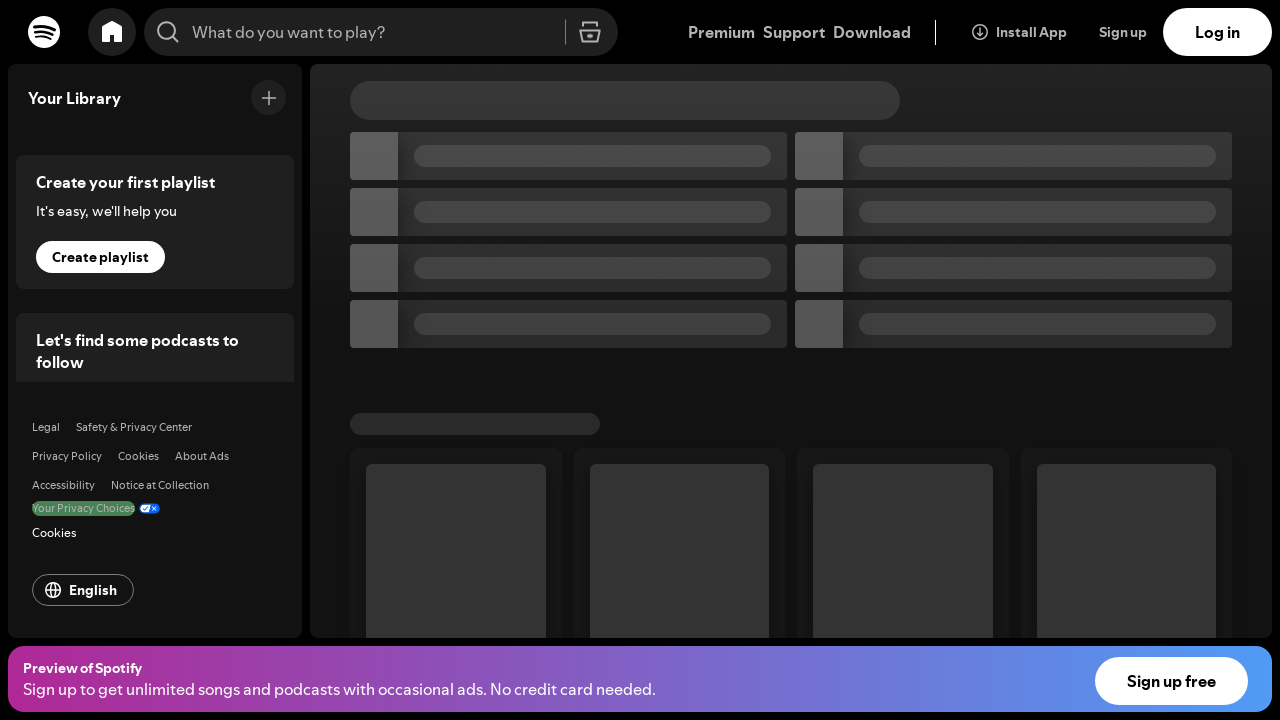

Verified Make Playlist button is visible
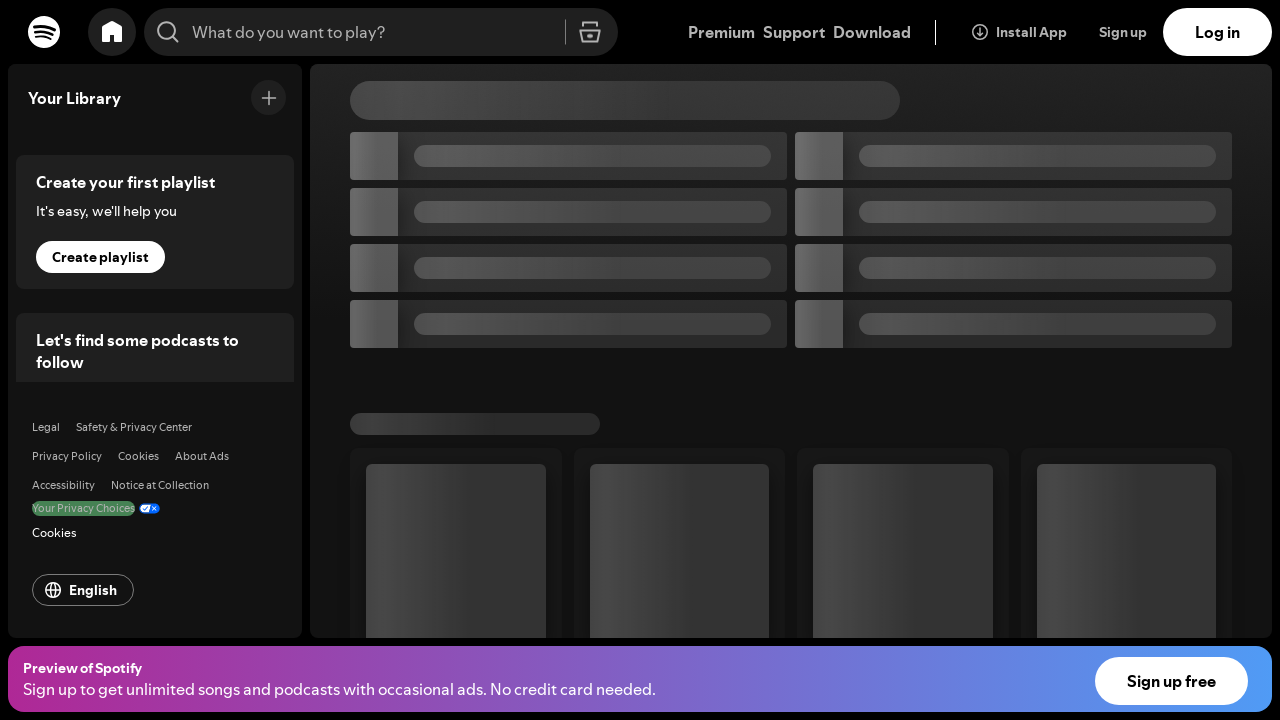

Test passed - Make Playlist button found and verified
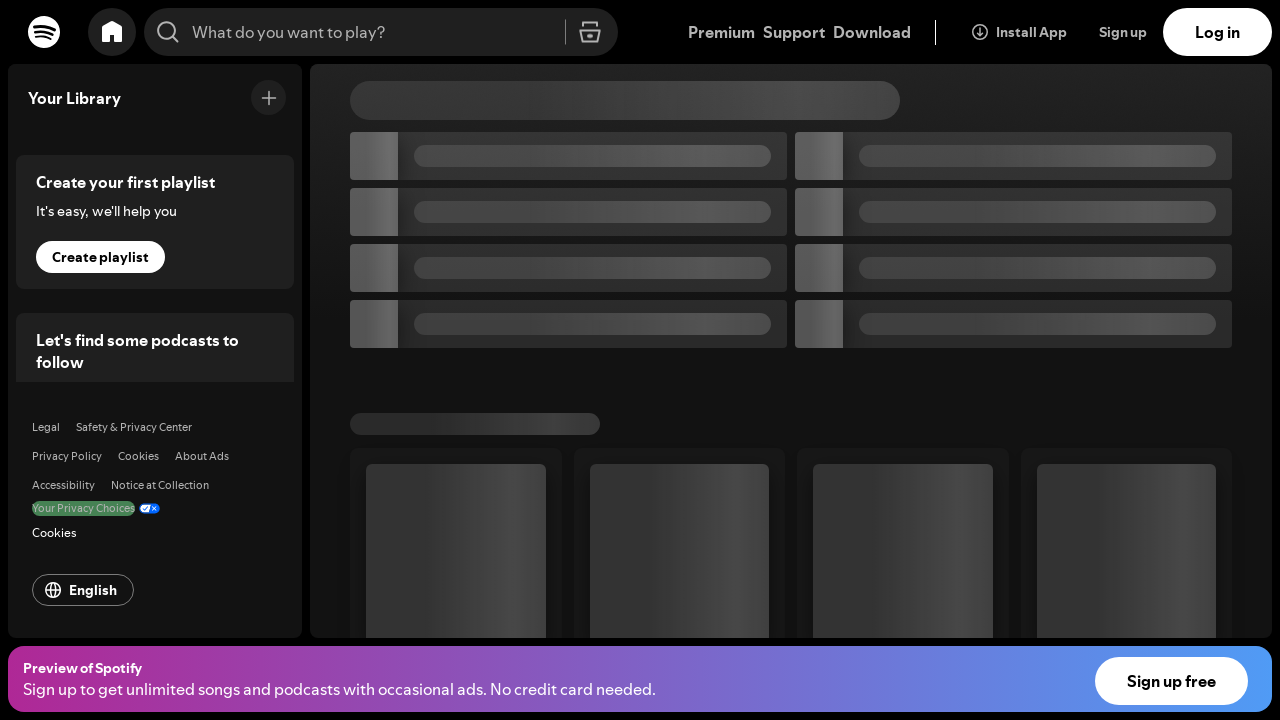

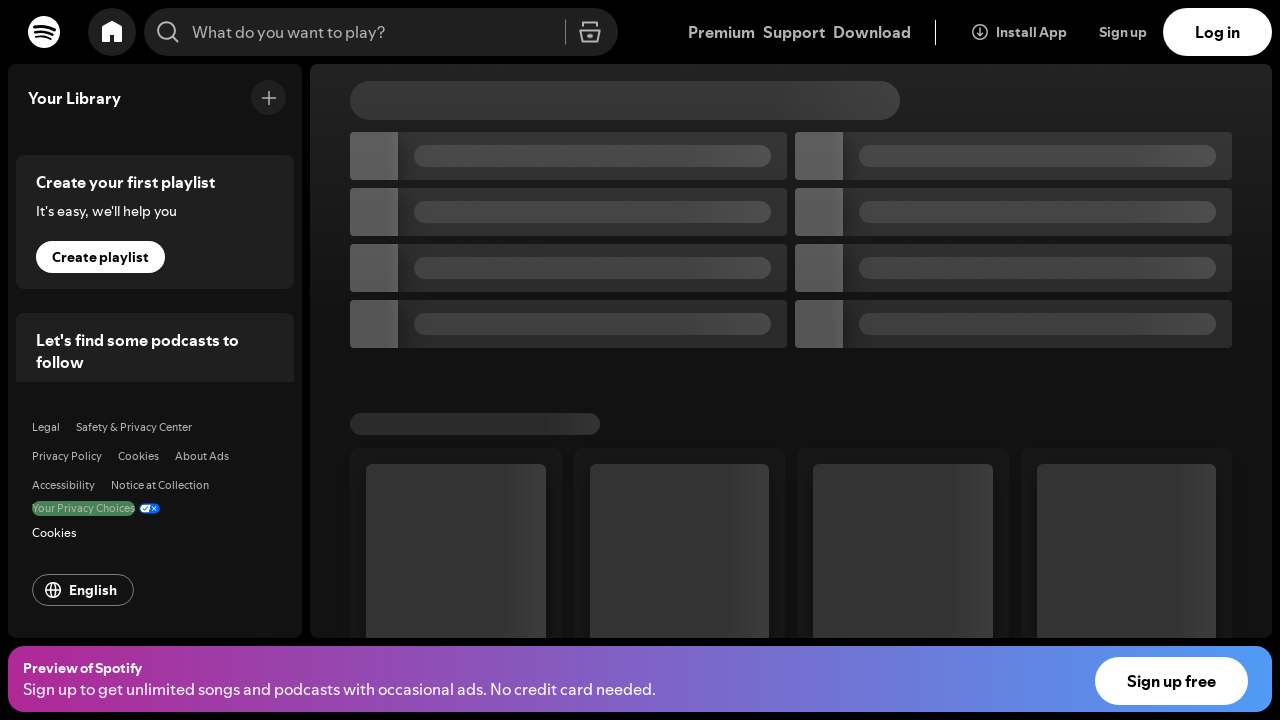